Tests opting out of A/B tests by adding an opt-out cookie on the homepage before navigating to the A/B test page.

Starting URL: http://the-internet.herokuapp.com

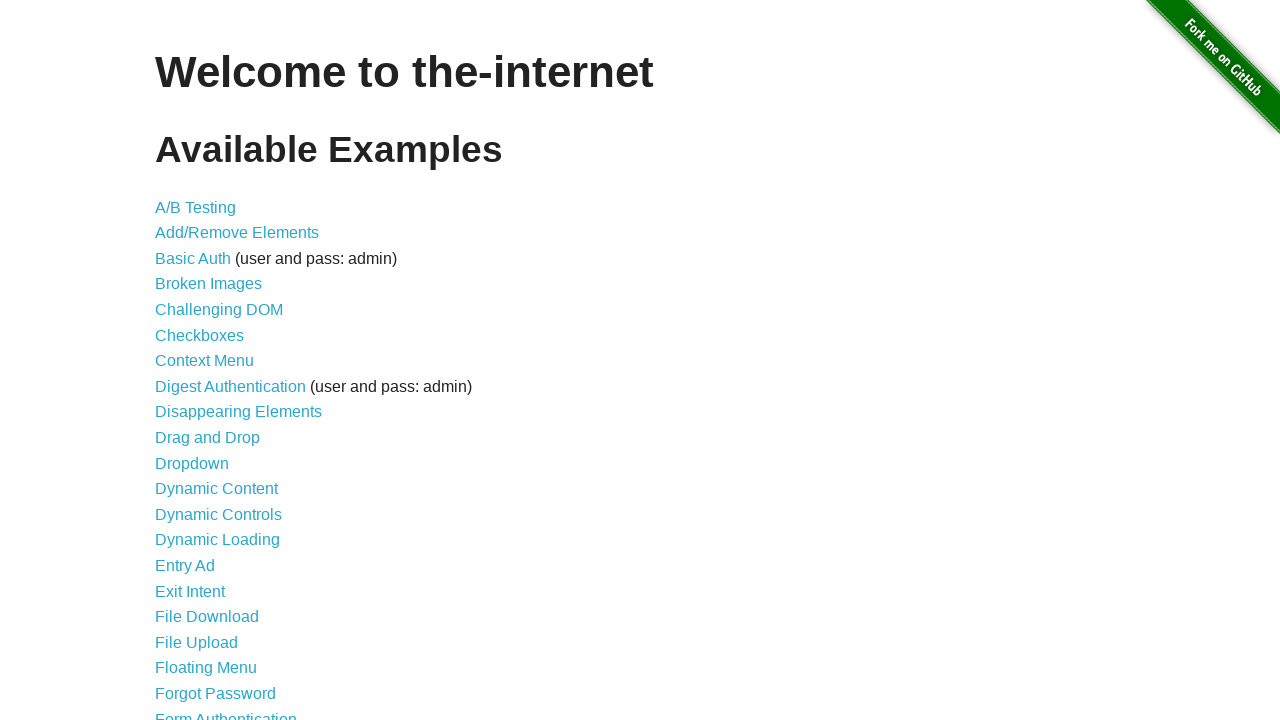

Added optimizelyOptOut cookie to opt out of A/B tests
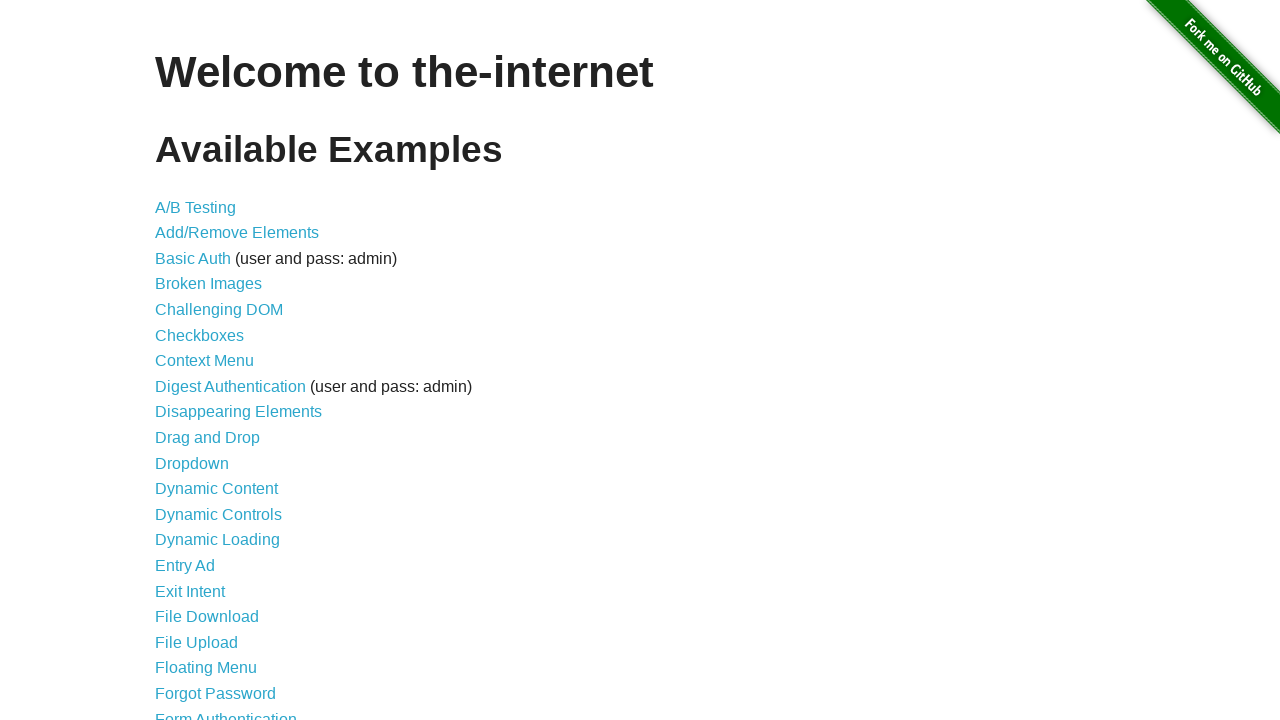

Navigated to A/B test page
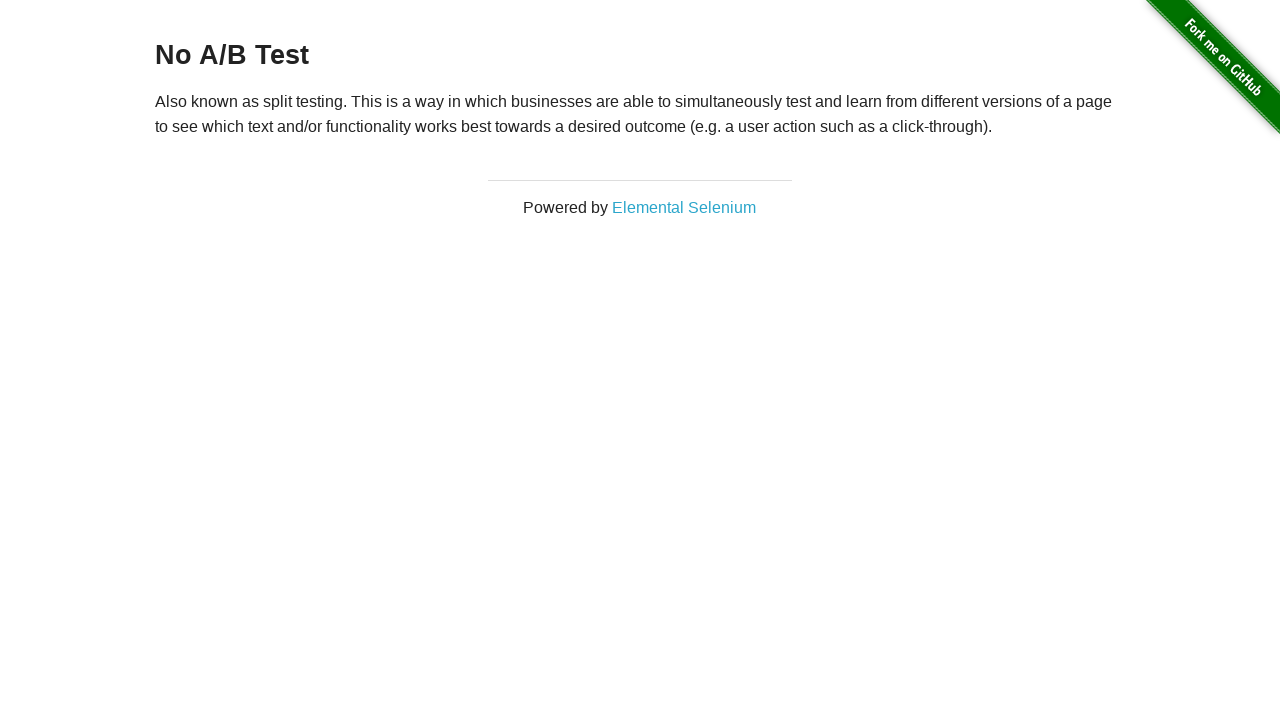

Retrieved heading text from page
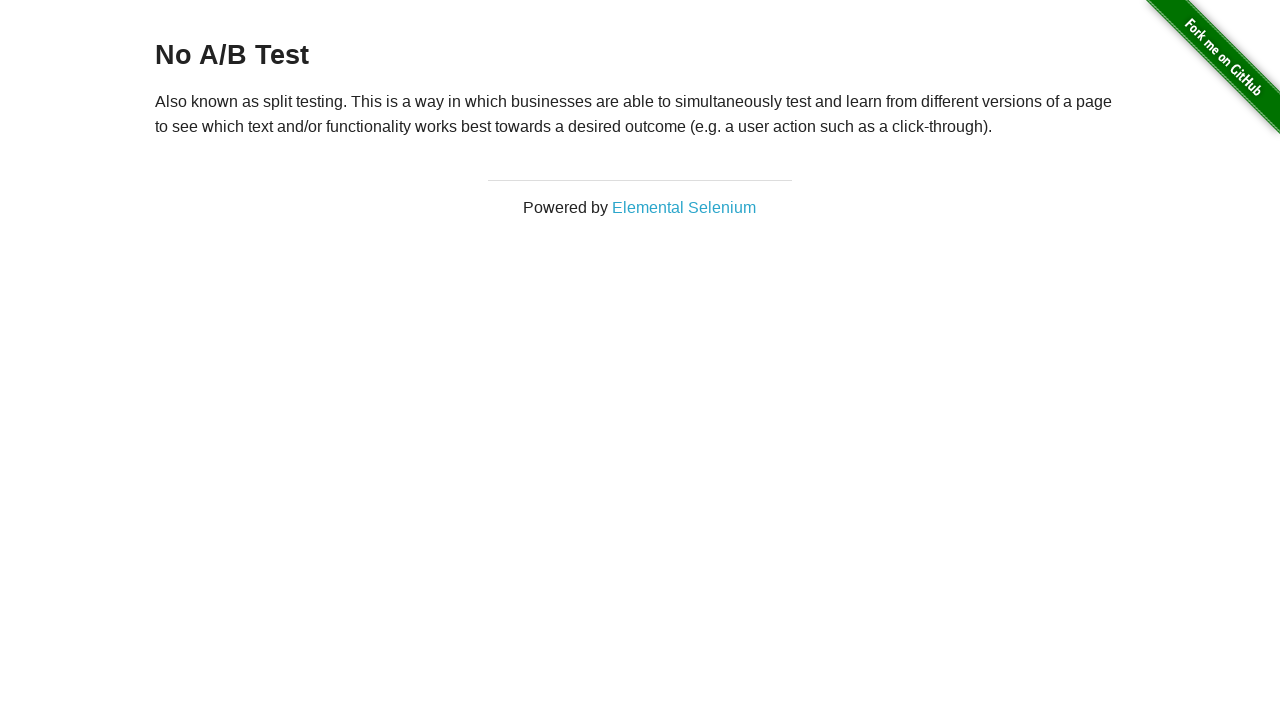

Asserted that heading displays 'No A/B Test' - opt-out successful
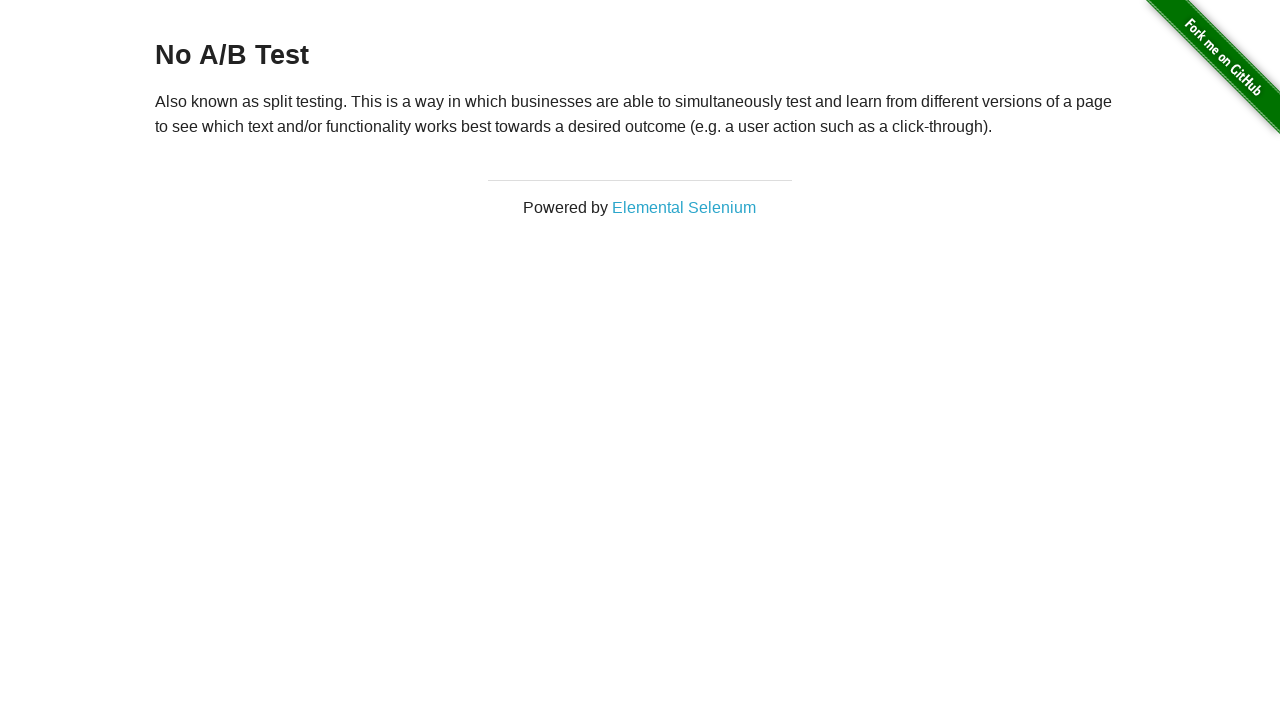

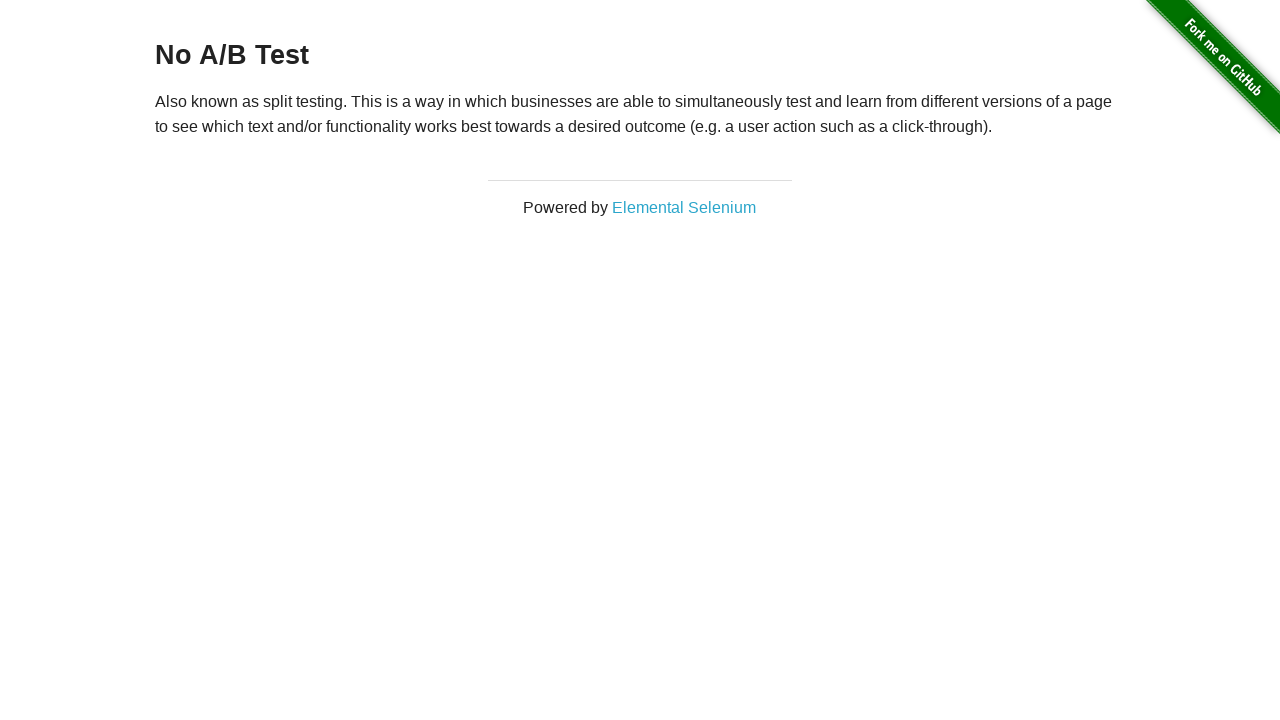